Tests that the currently applied filter is highlighted in the UI

Starting URL: https://demo.playwright.dev/todomvc

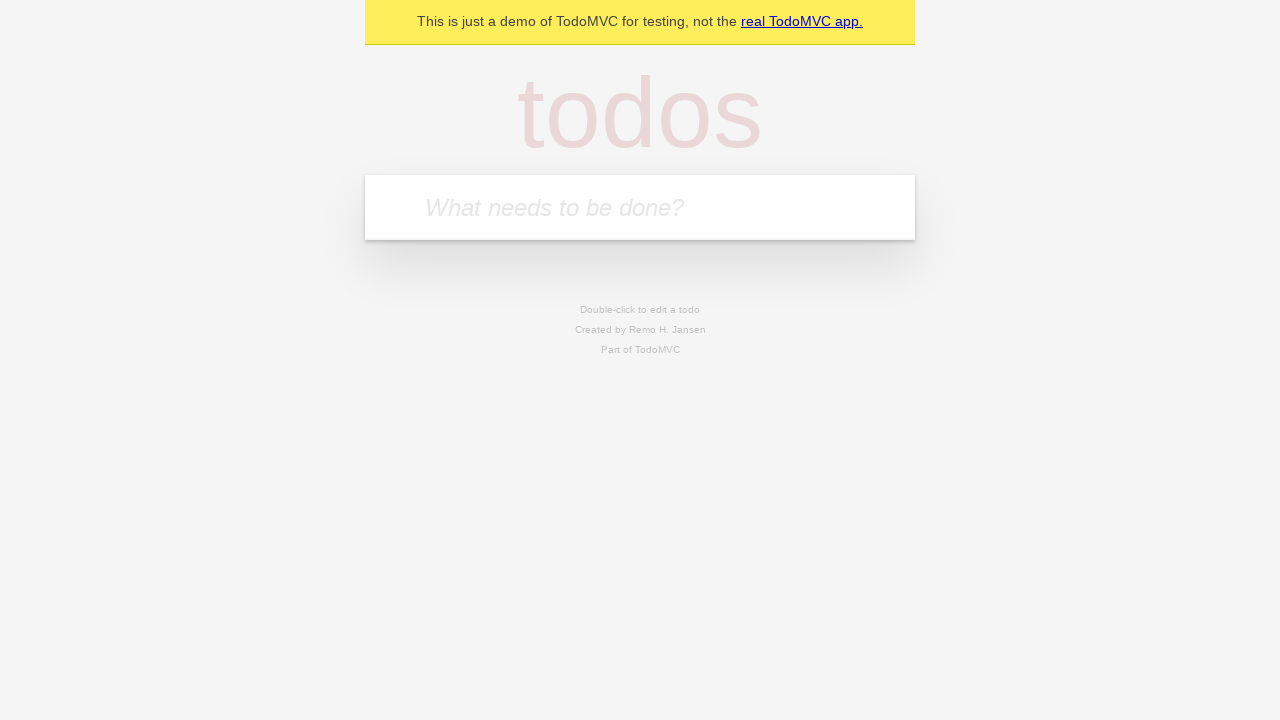

Filled new todo input with 'buy some cheese' on .new-todo
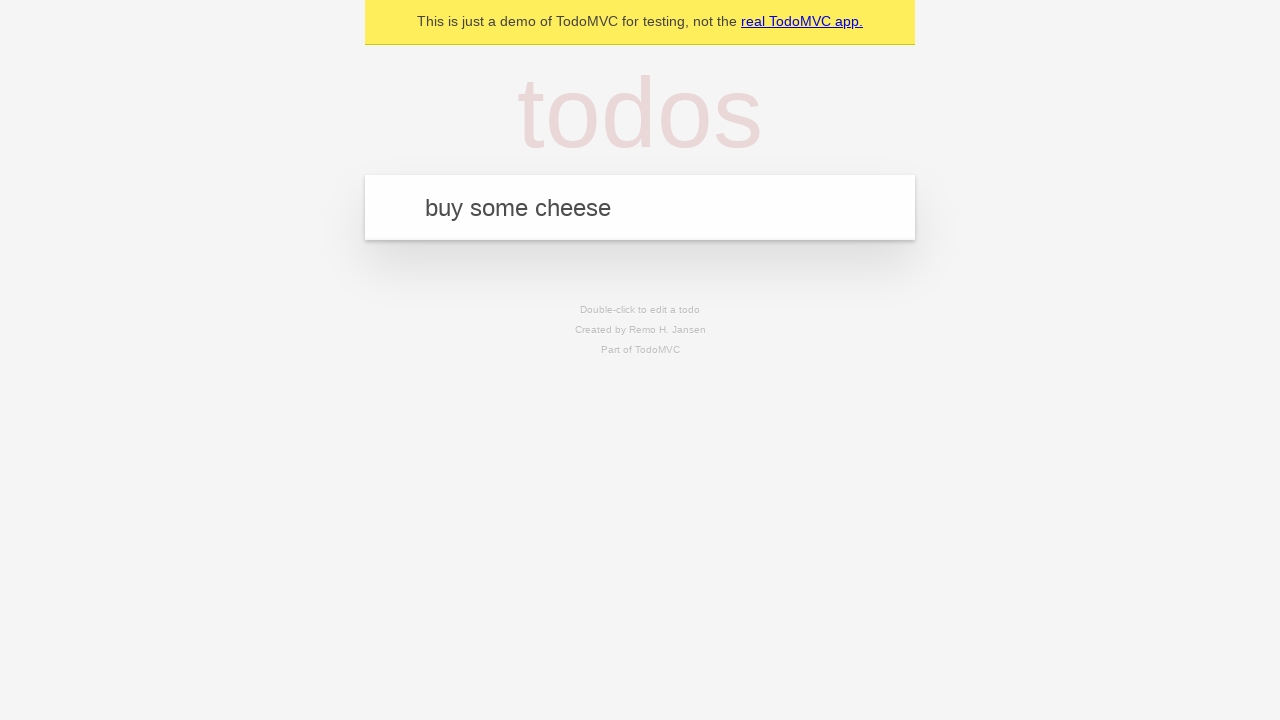

Pressed Enter to add 'buy some cheese' todo on .new-todo
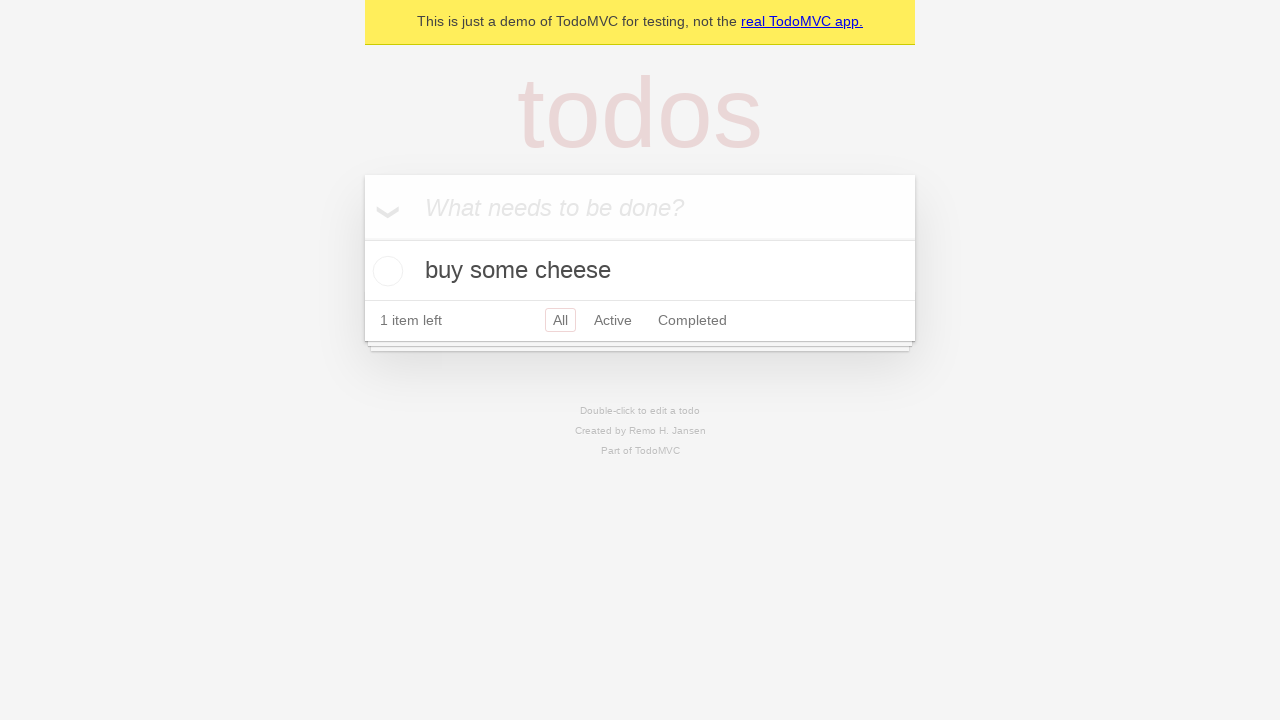

Filled new todo input with 'feed the cat' on .new-todo
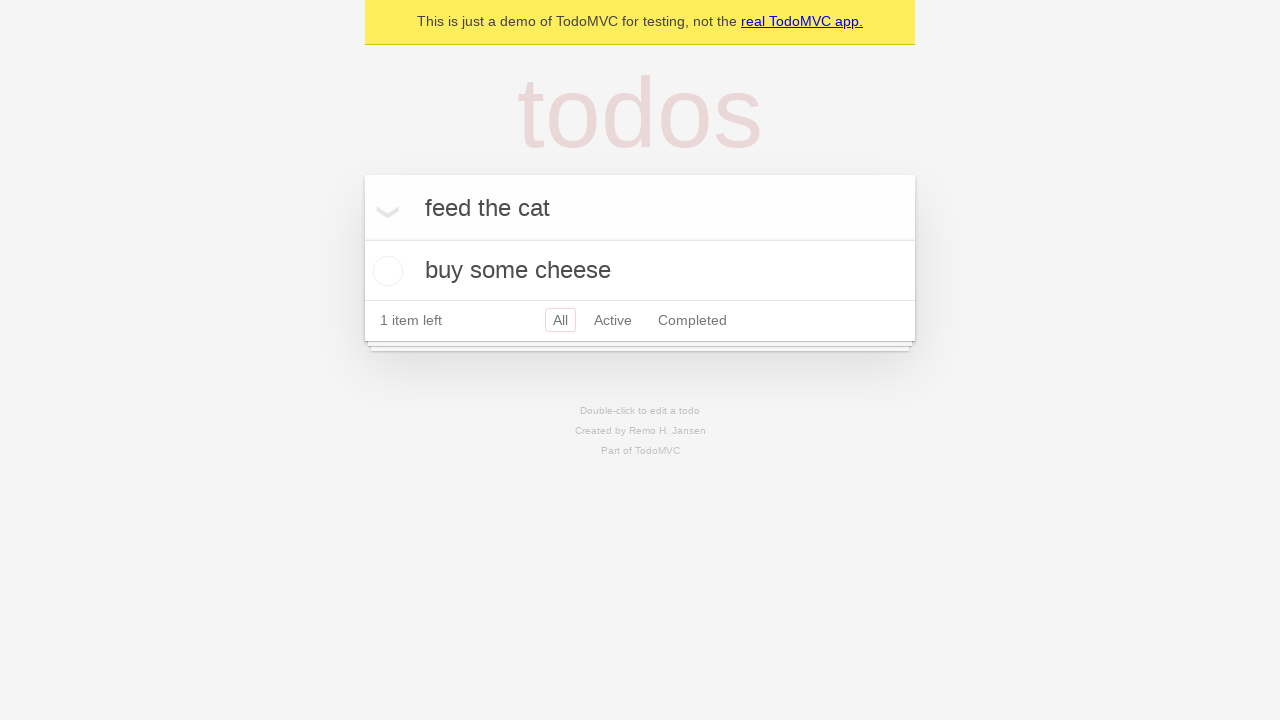

Pressed Enter to add 'feed the cat' todo on .new-todo
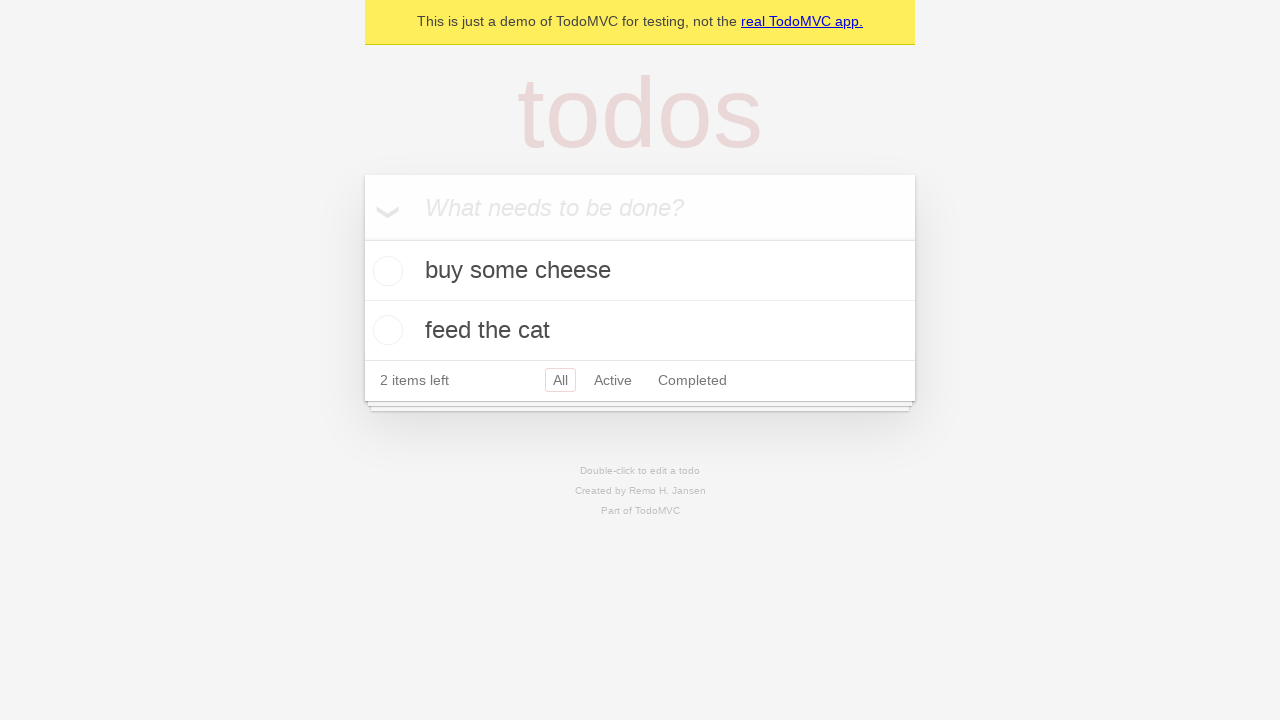

Filled new todo input with 'book a doctors appointment' on .new-todo
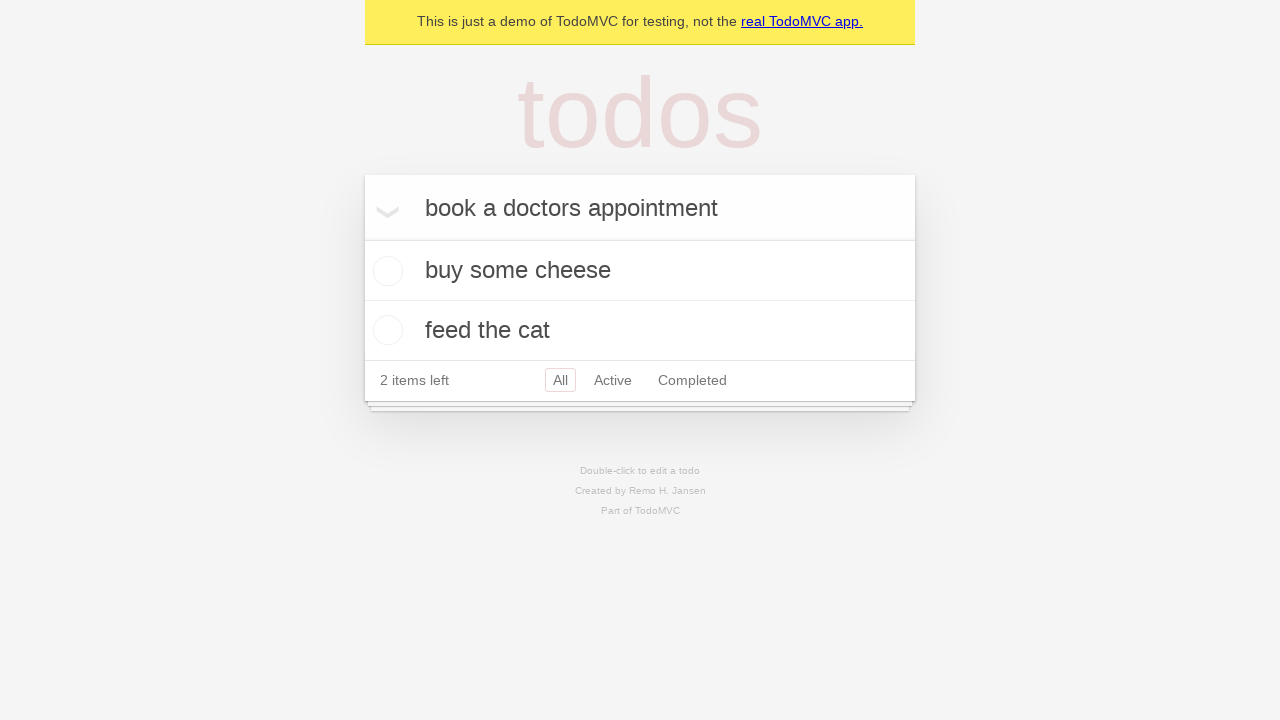

Pressed Enter to add 'book a doctors appointment' todo on .new-todo
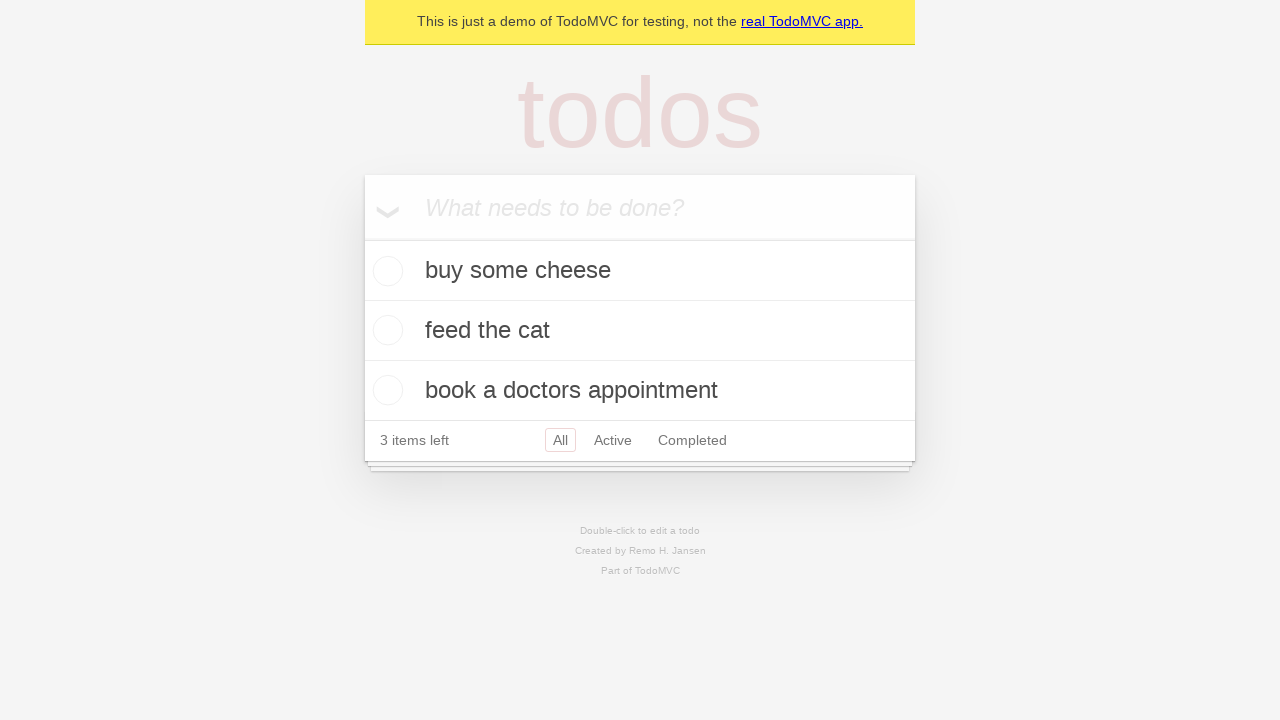

Waited for all 3 todos to load in the list
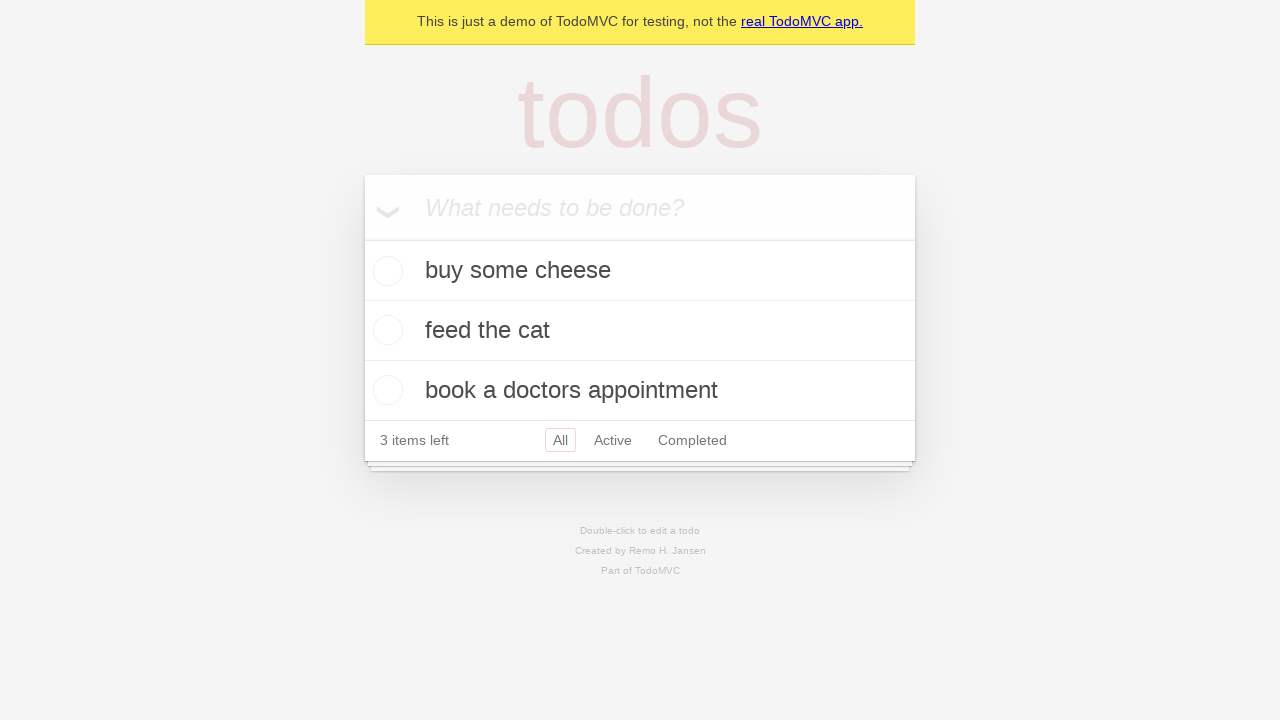

Clicked Active filter to show only active todos at (613, 440) on .filters >> text=Active
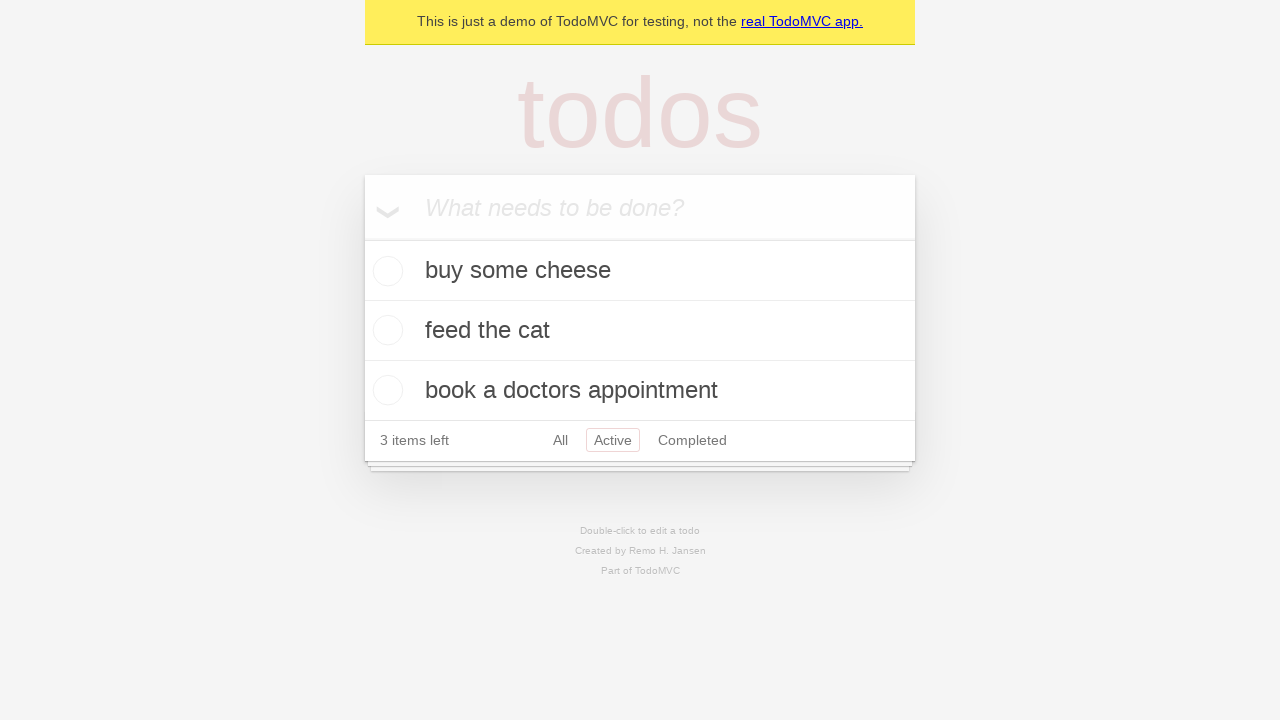

Clicked Completed filter to show only completed todos at (692, 440) on .filters >> text=Completed
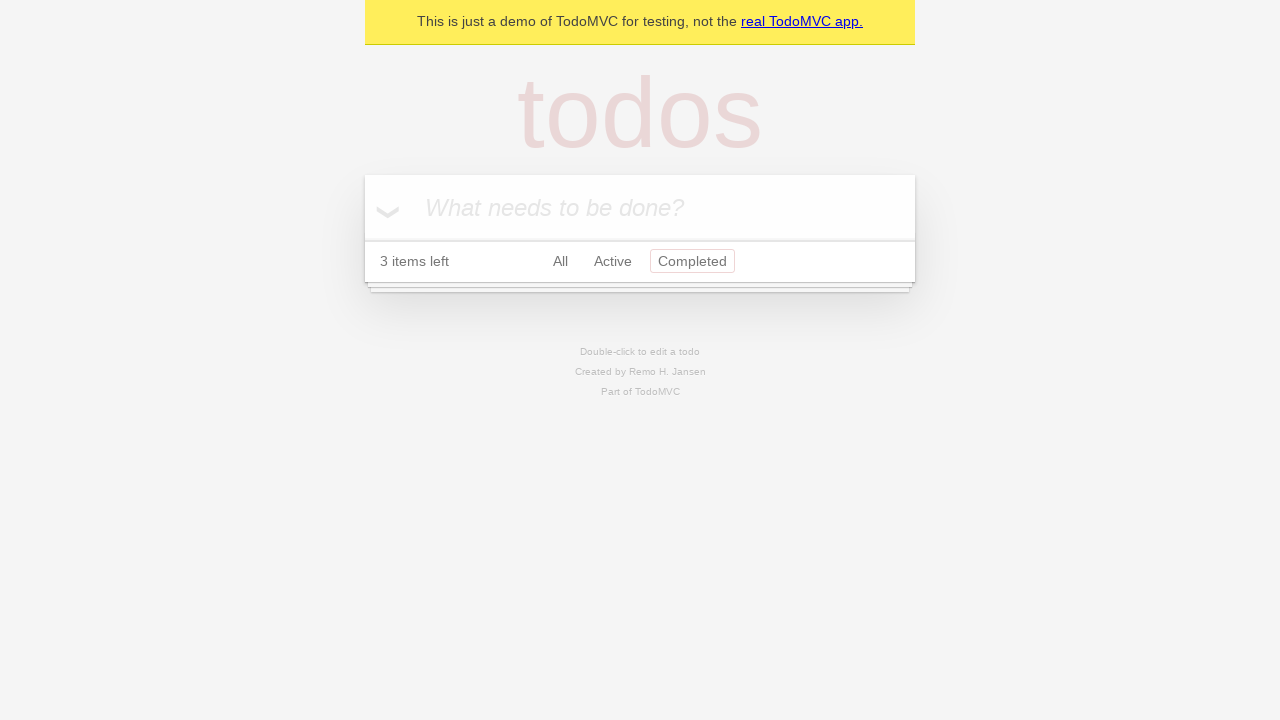

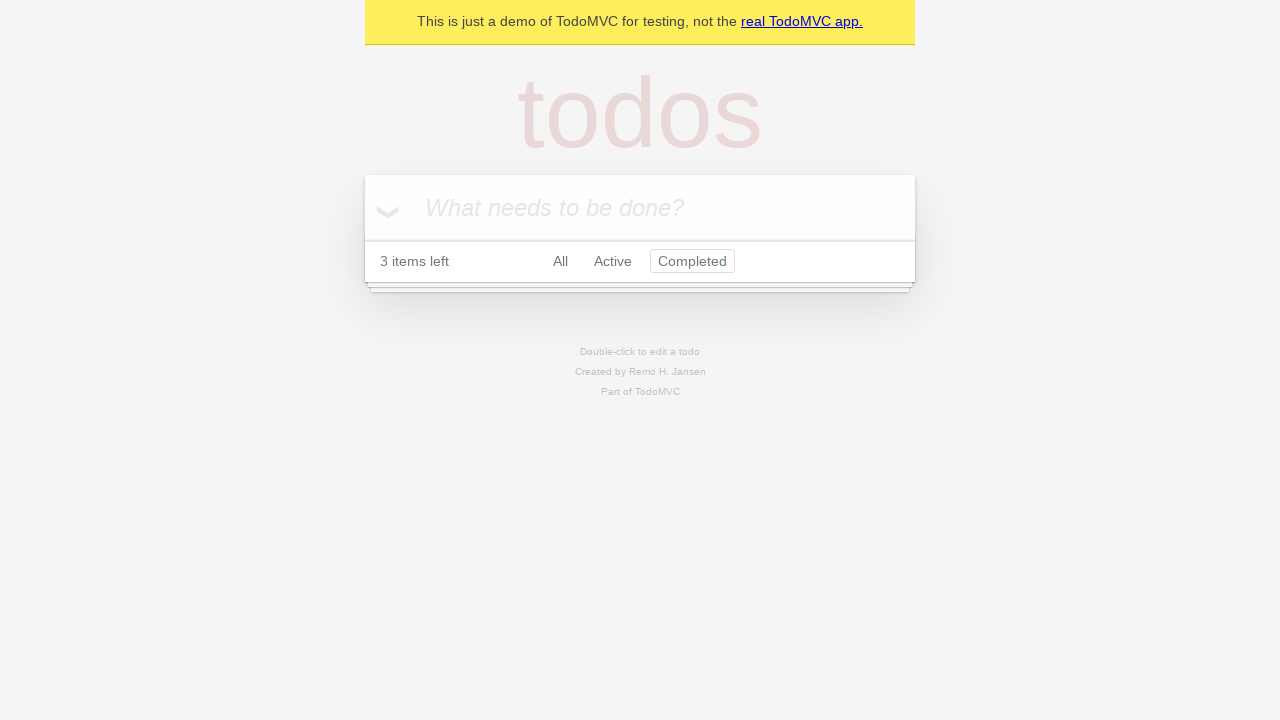